Tests Oracle Java documentation download page by clicking on a download link and then using JavaScript to click on a potentially disabled download button.

Starting URL: https://www.oracle.com/java/technologies/javase-jdk24-doc-downloads.html

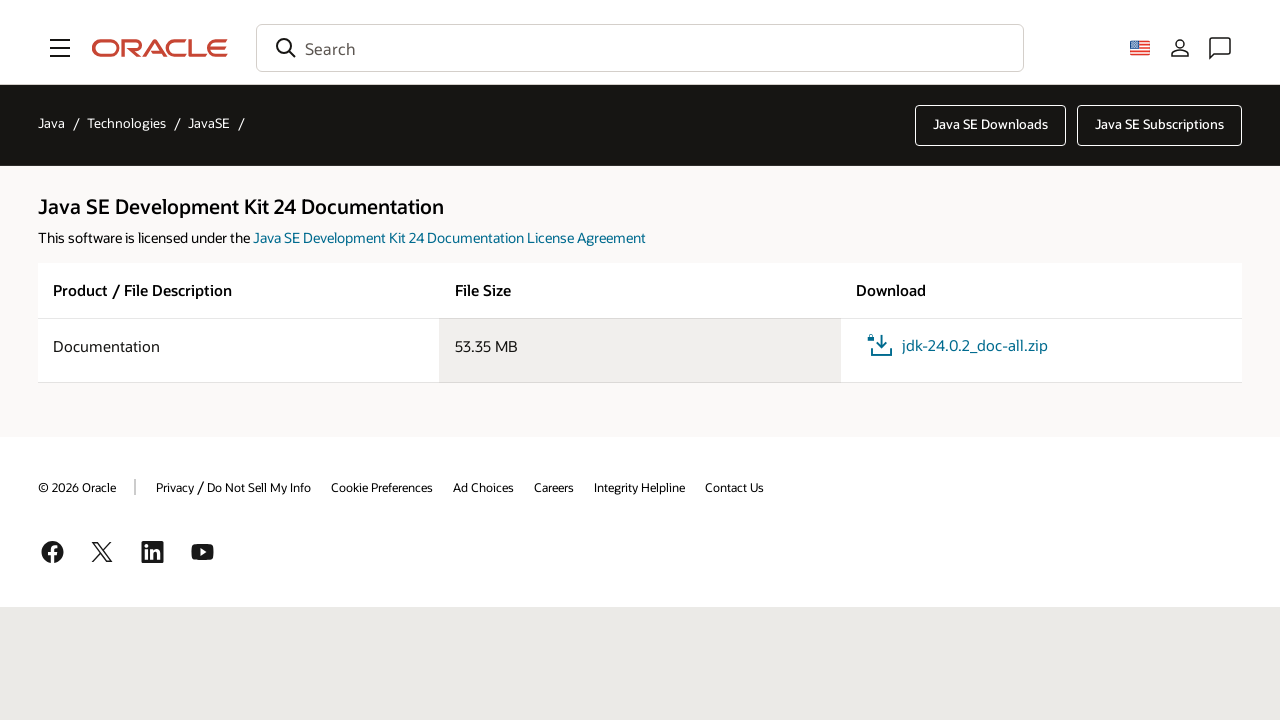

Clicked on jdk-24.0.2_doc-all.zip download link at (956, 346) on a:text('jdk-24.0.2_doc-all.zip')
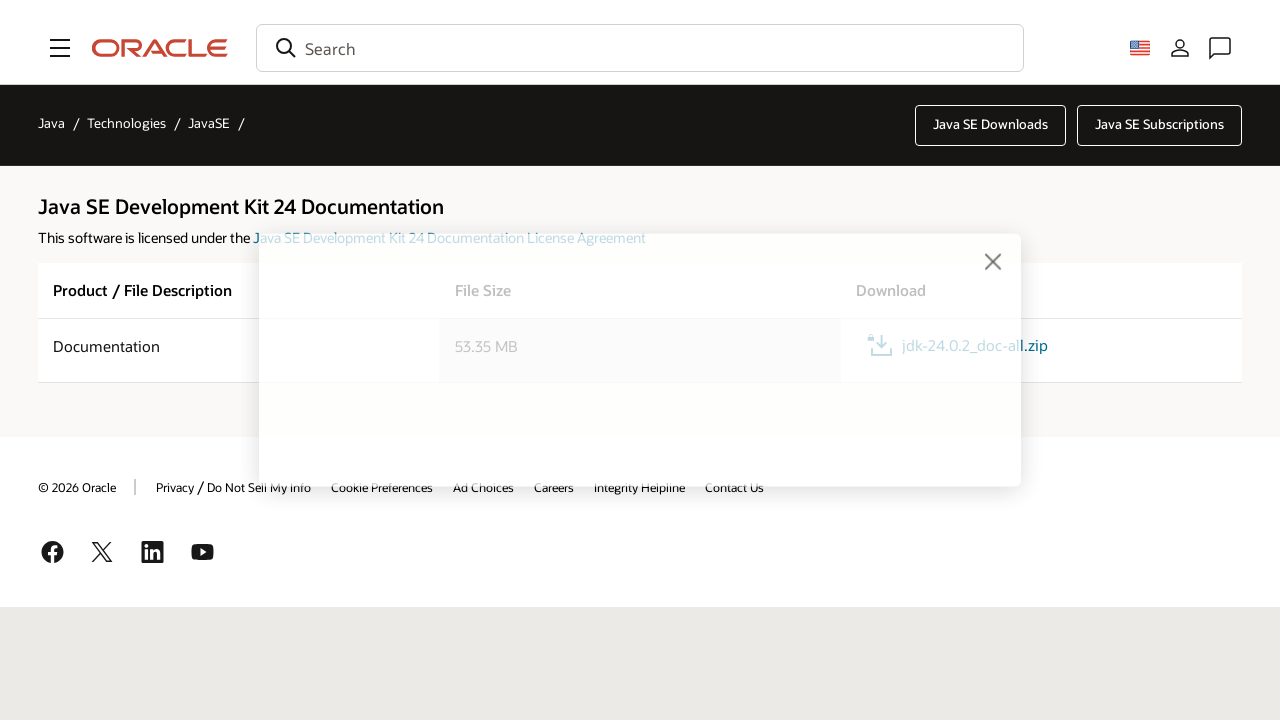

Located the Download jdk-24.0.2_doc-all.zip button
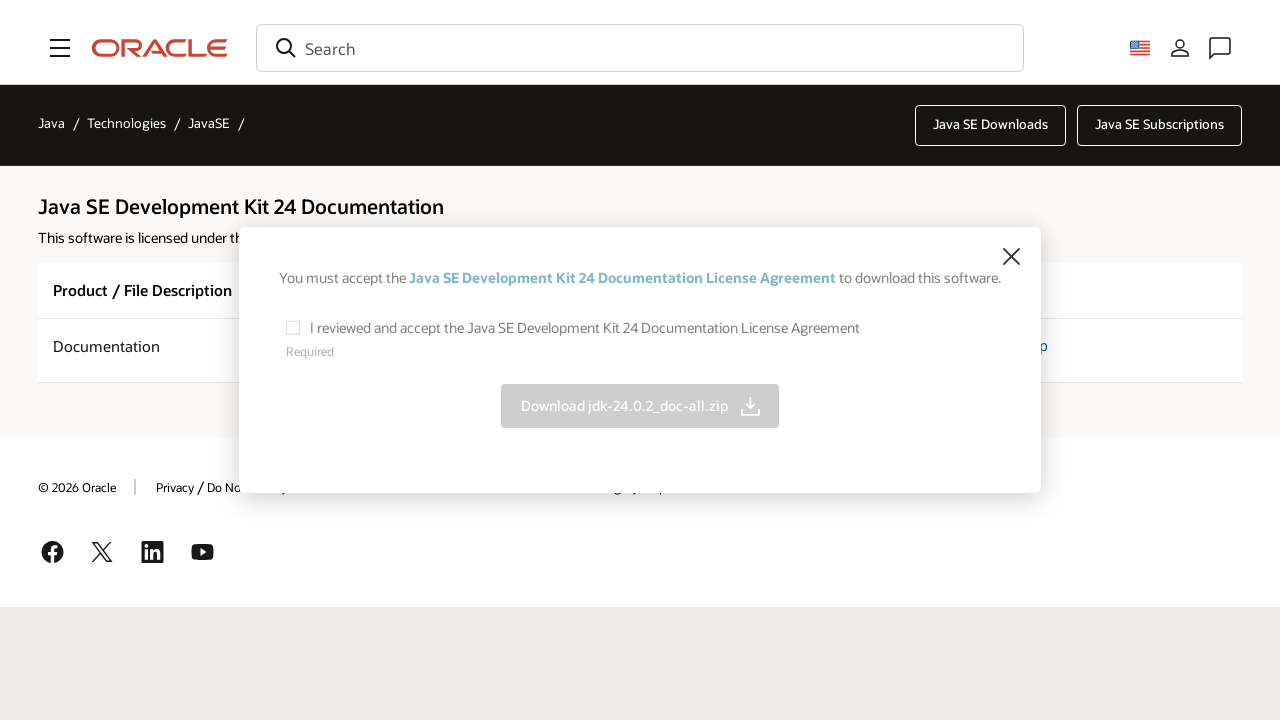

Download button appeared in the DOM
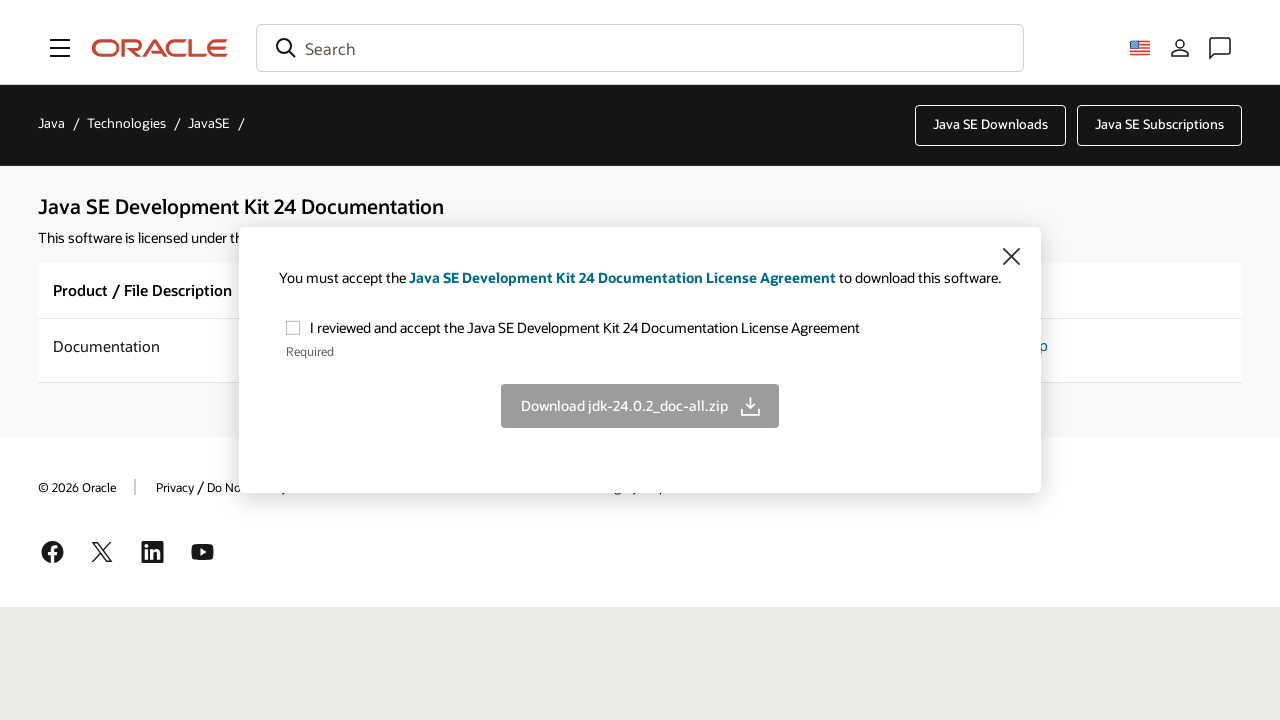

Clicked download button using JavaScript to bypass disabled state
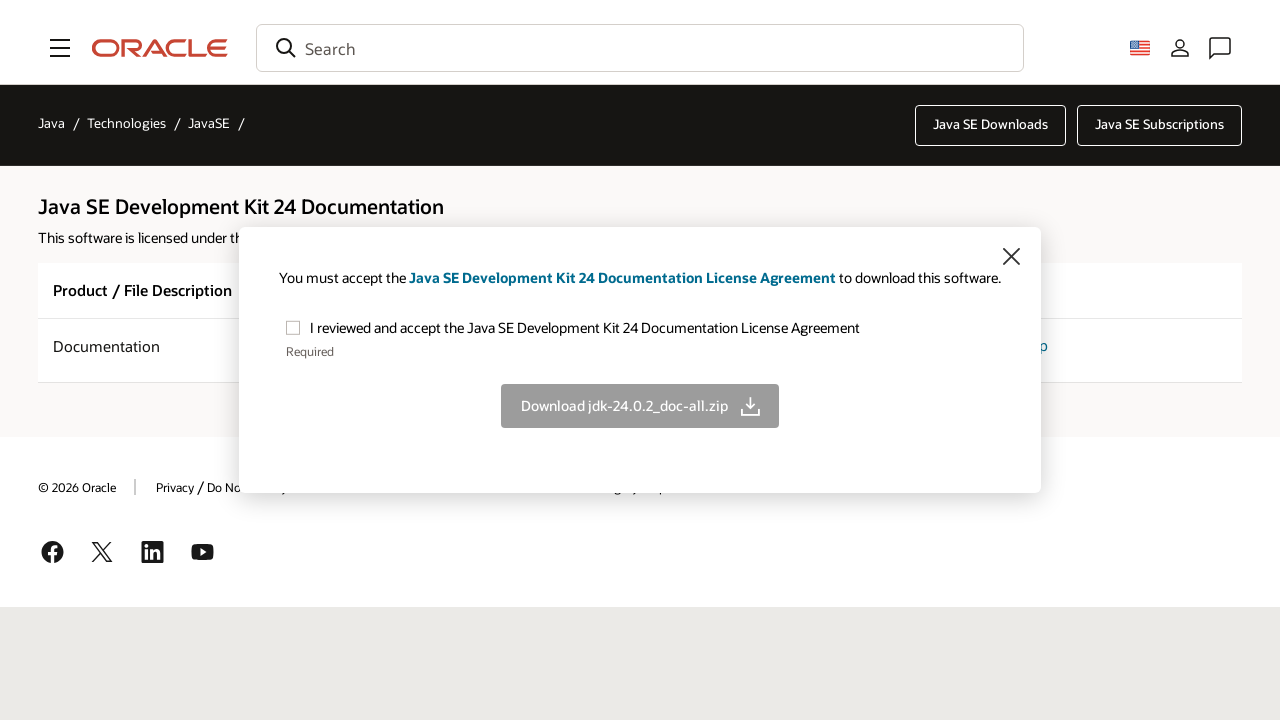

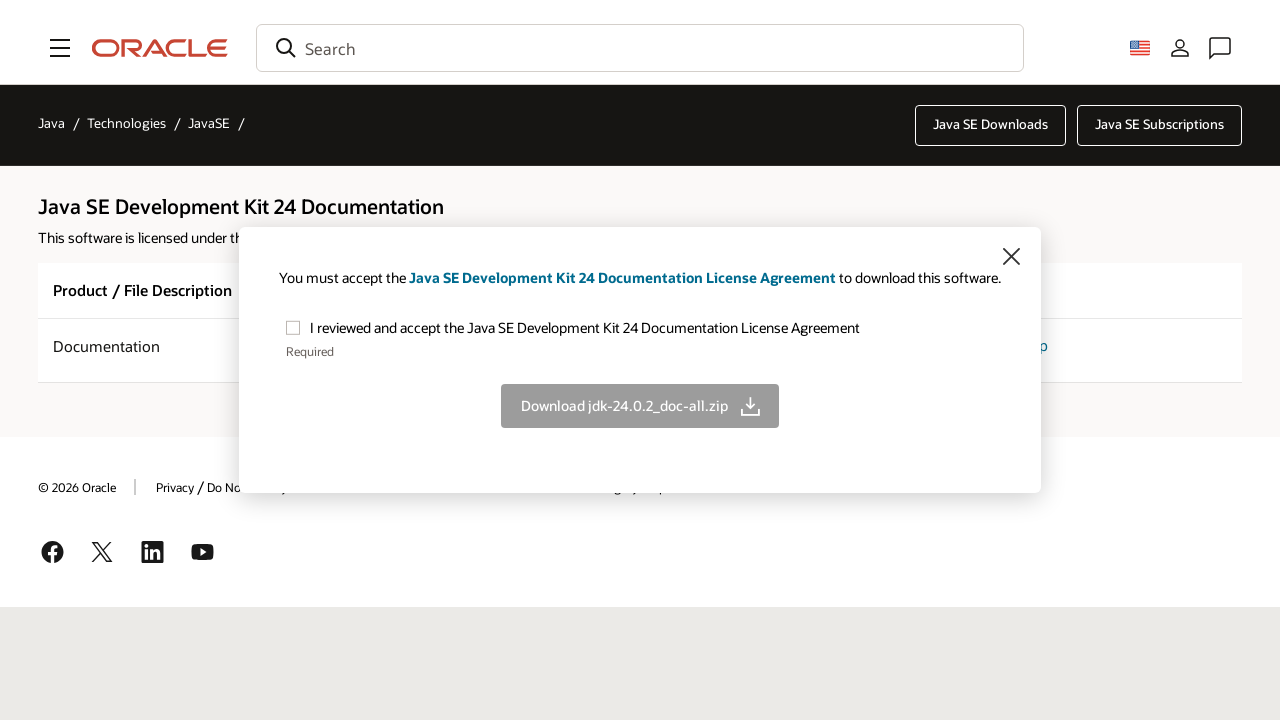